Tests that a todo item is removed when edited to an empty string

Starting URL: https://demo.playwright.dev/todomvc

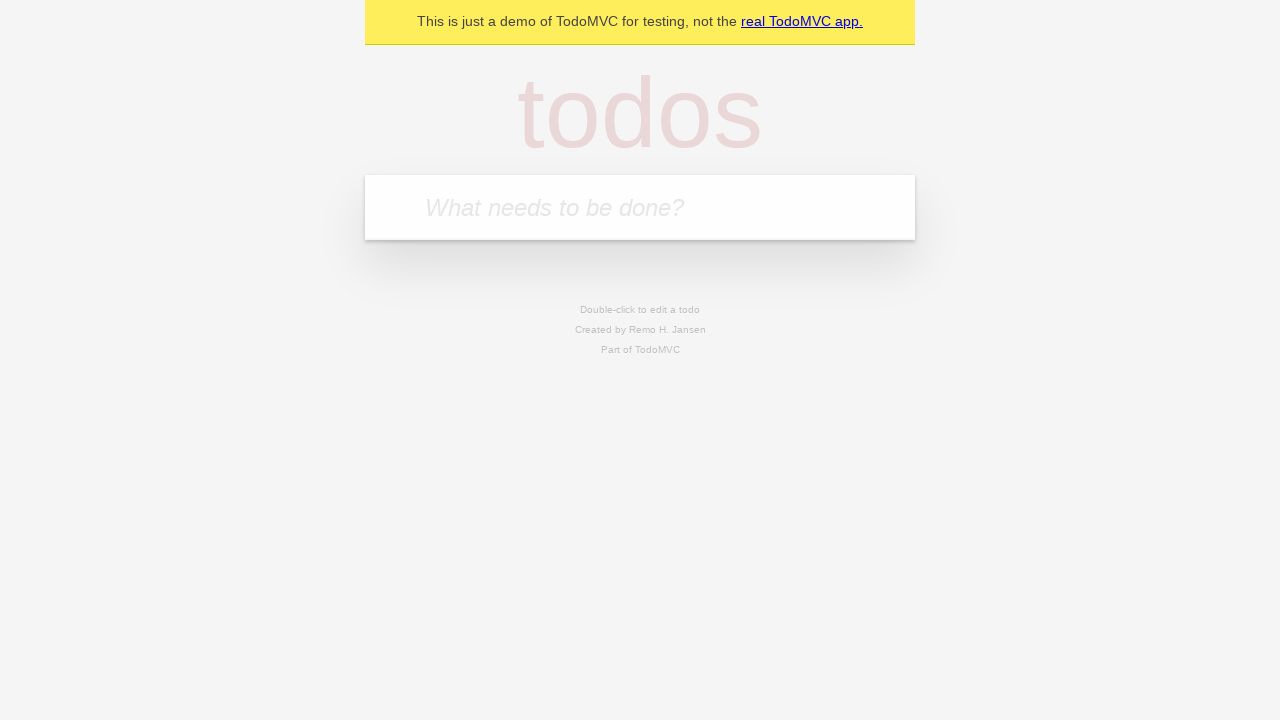

Filled todo input with 'buy some cheese' on internal:attr=[placeholder="What needs to be done?"i]
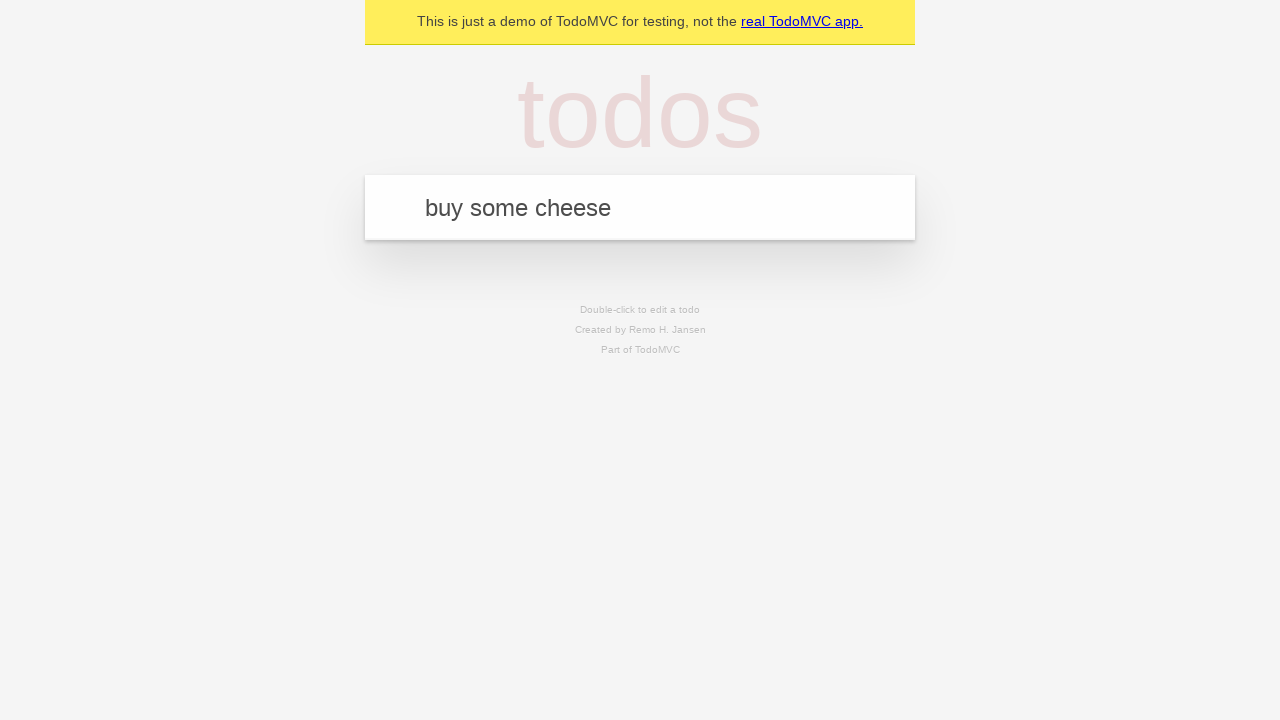

Pressed Enter to create first todo item on internal:attr=[placeholder="What needs to be done?"i]
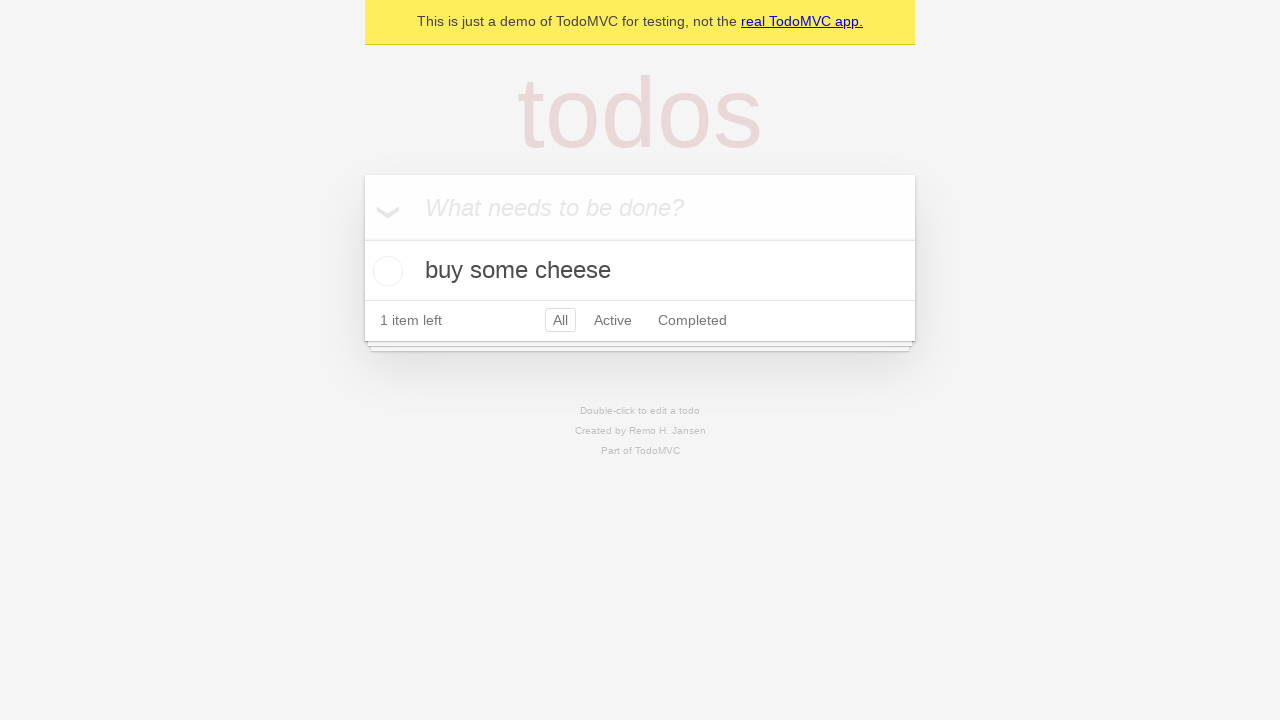

Filled todo input with 'feed the cat' on internal:attr=[placeholder="What needs to be done?"i]
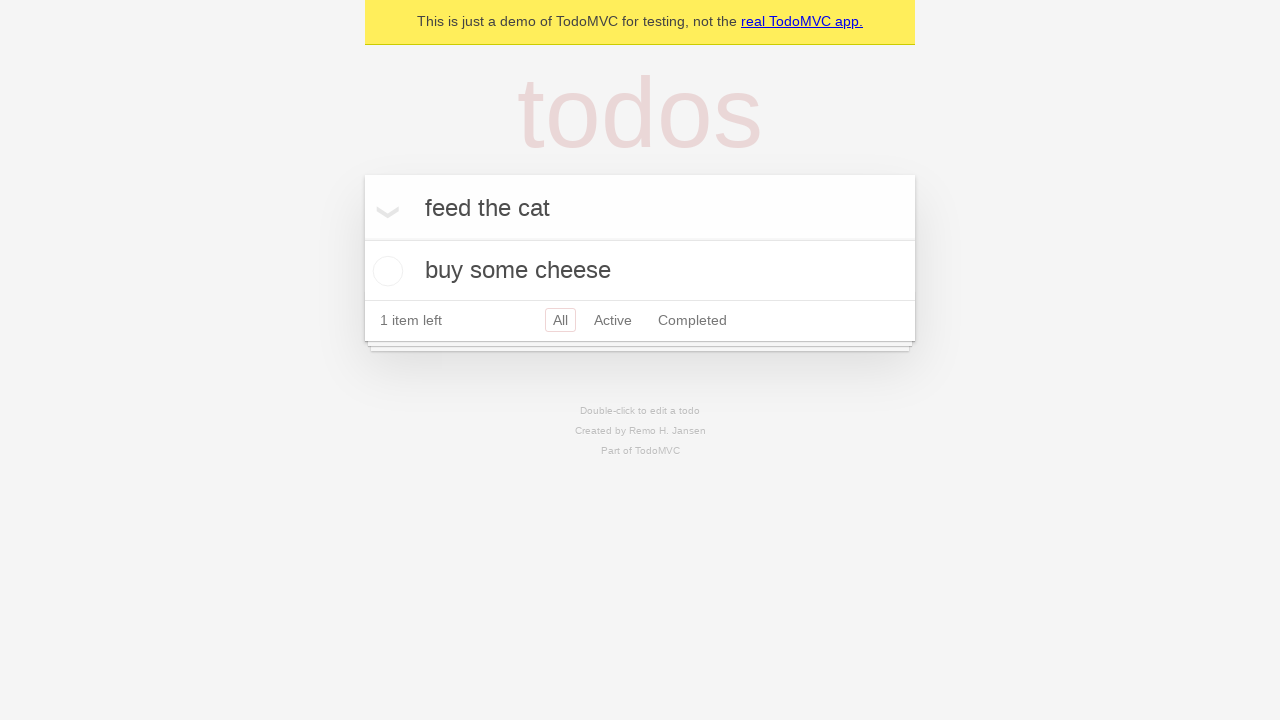

Pressed Enter to create second todo item on internal:attr=[placeholder="What needs to be done?"i]
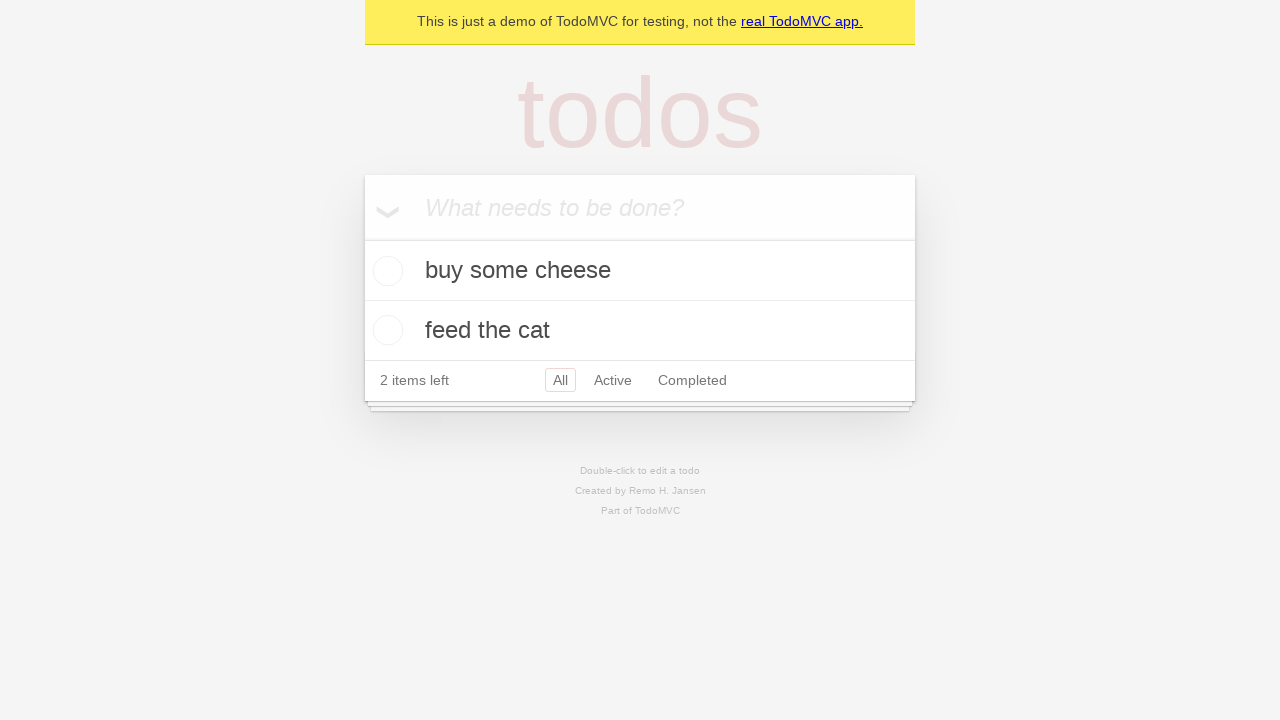

Filled todo input with 'book a doctors appointment' on internal:attr=[placeholder="What needs to be done?"i]
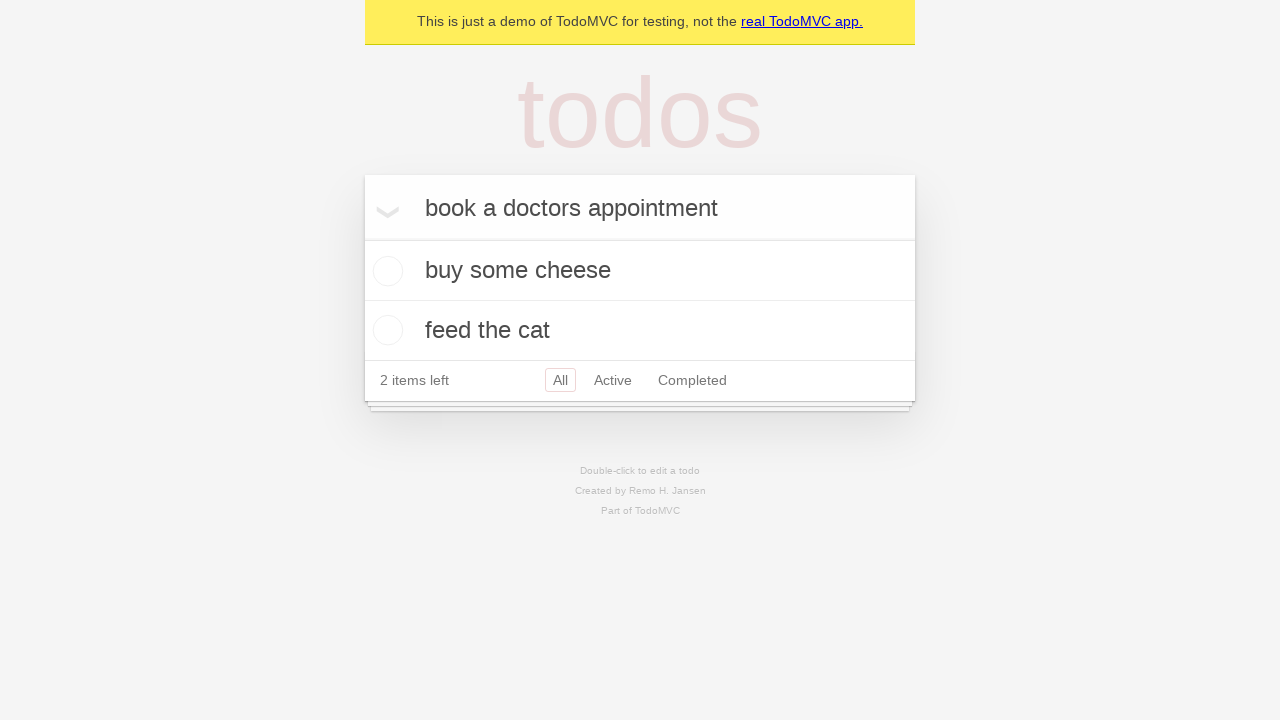

Pressed Enter to create third todo item on internal:attr=[placeholder="What needs to be done?"i]
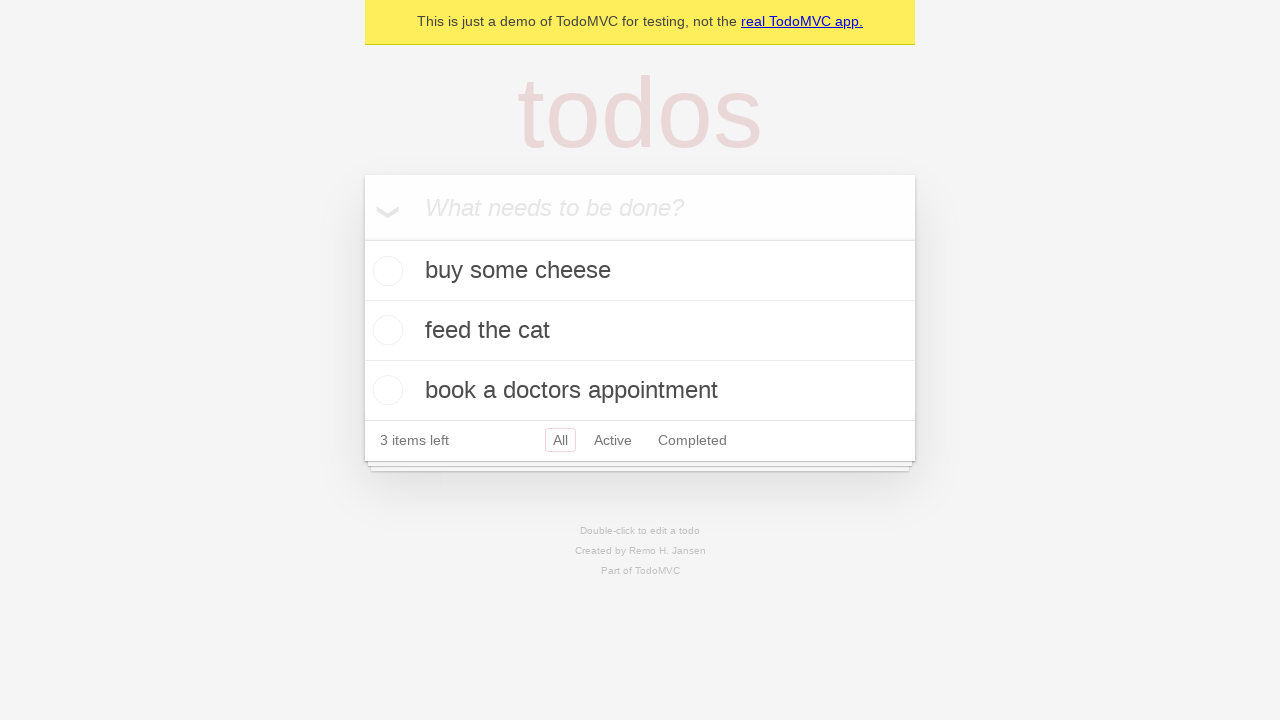

Double-clicked second todo item to enter edit mode at (640, 331) on internal:testid=[data-testid="todo-item"s] >> nth=1
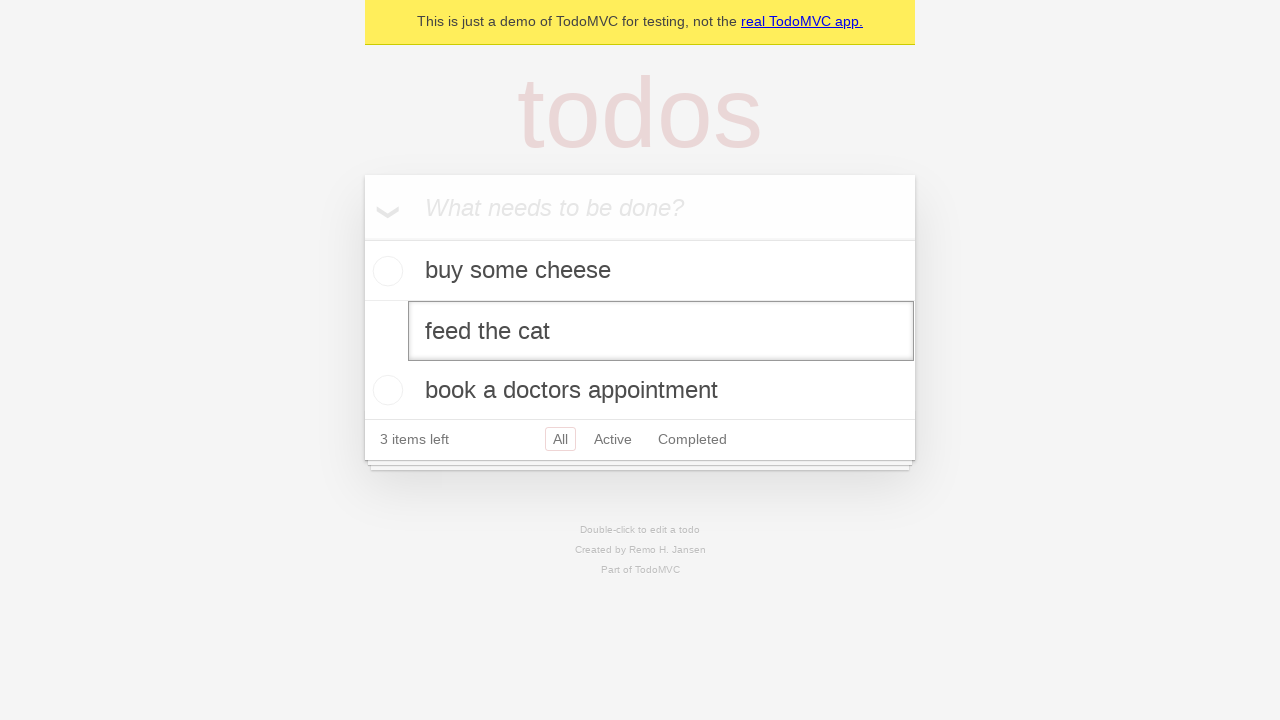

Cleared the text in the edit field on internal:testid=[data-testid="todo-item"s] >> nth=1 >> internal:role=textbox[nam
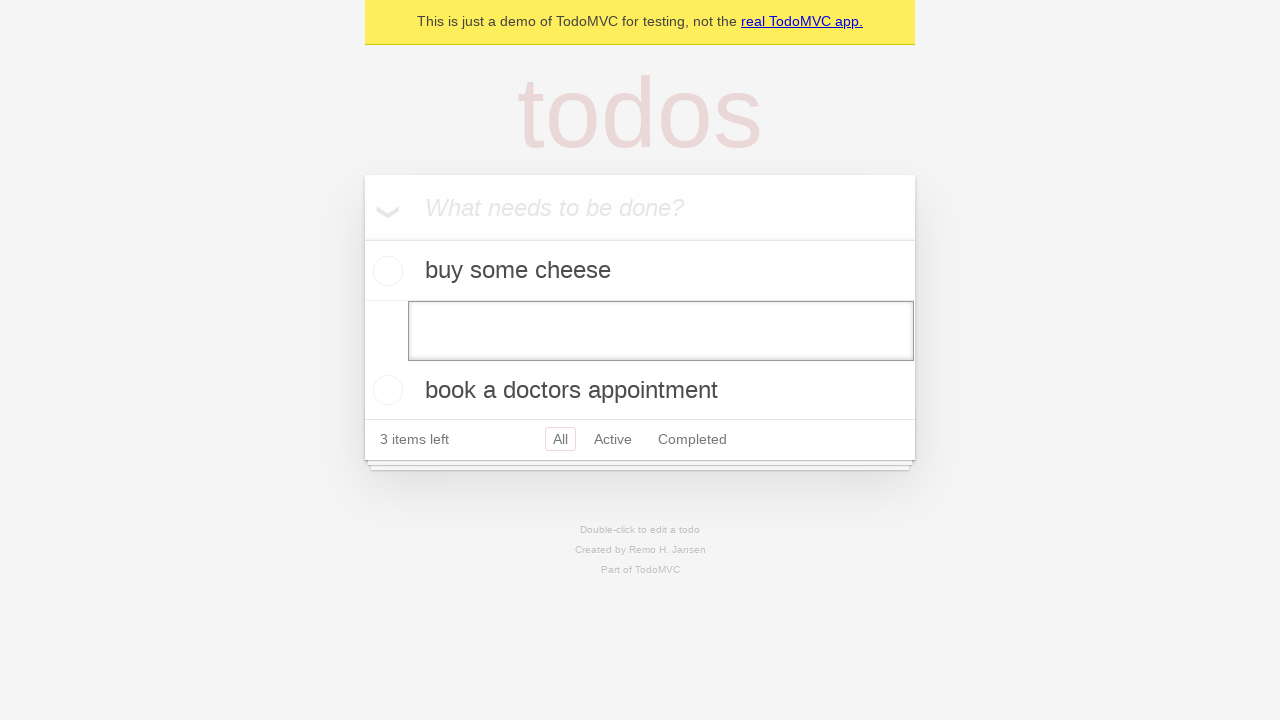

Pressed Enter to confirm removal of empty todo item on internal:testid=[data-testid="todo-item"s] >> nth=1 >> internal:role=textbox[nam
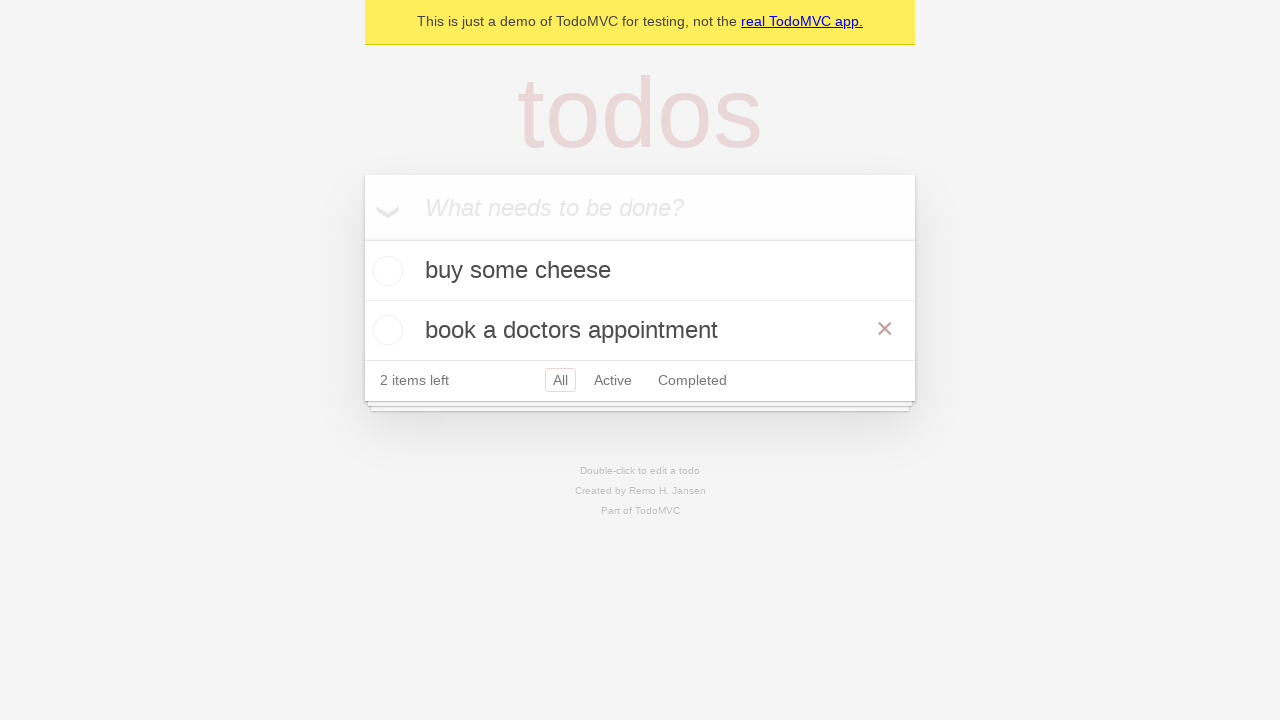

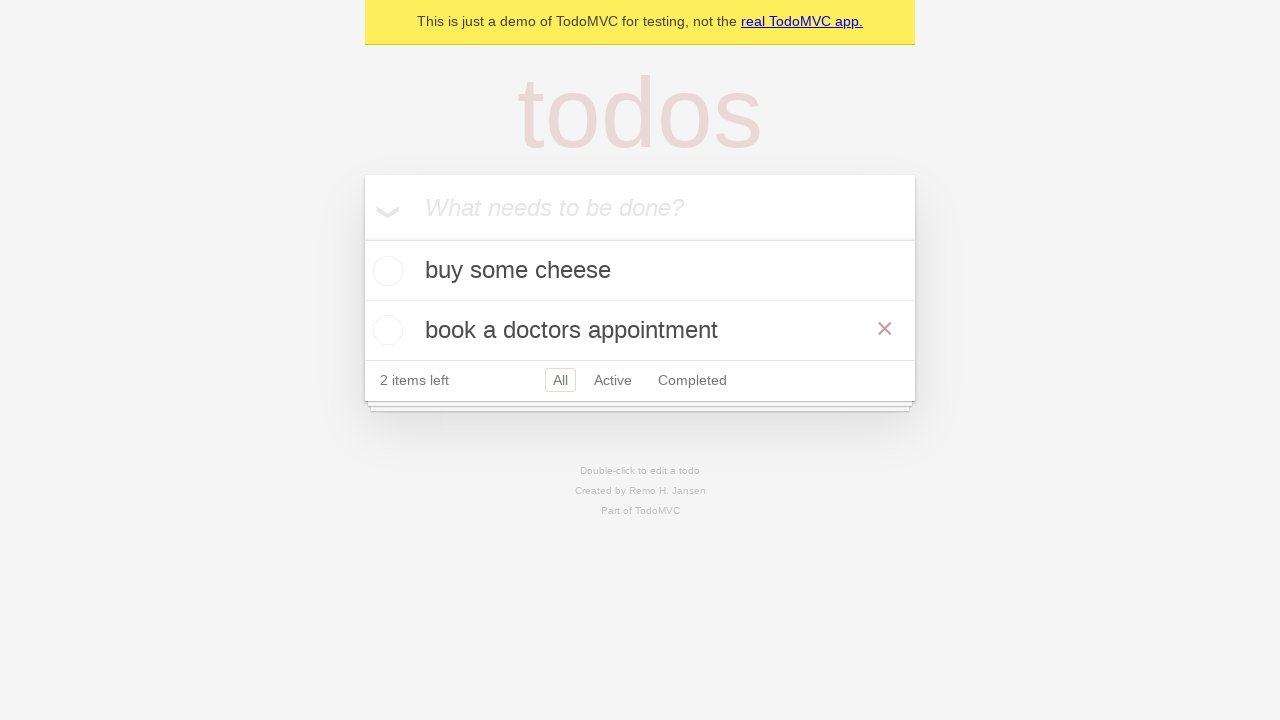